Tests store search functionality by entering a search term and submitting the search form

Starting URL: https://kodilla.com/pl/test/store

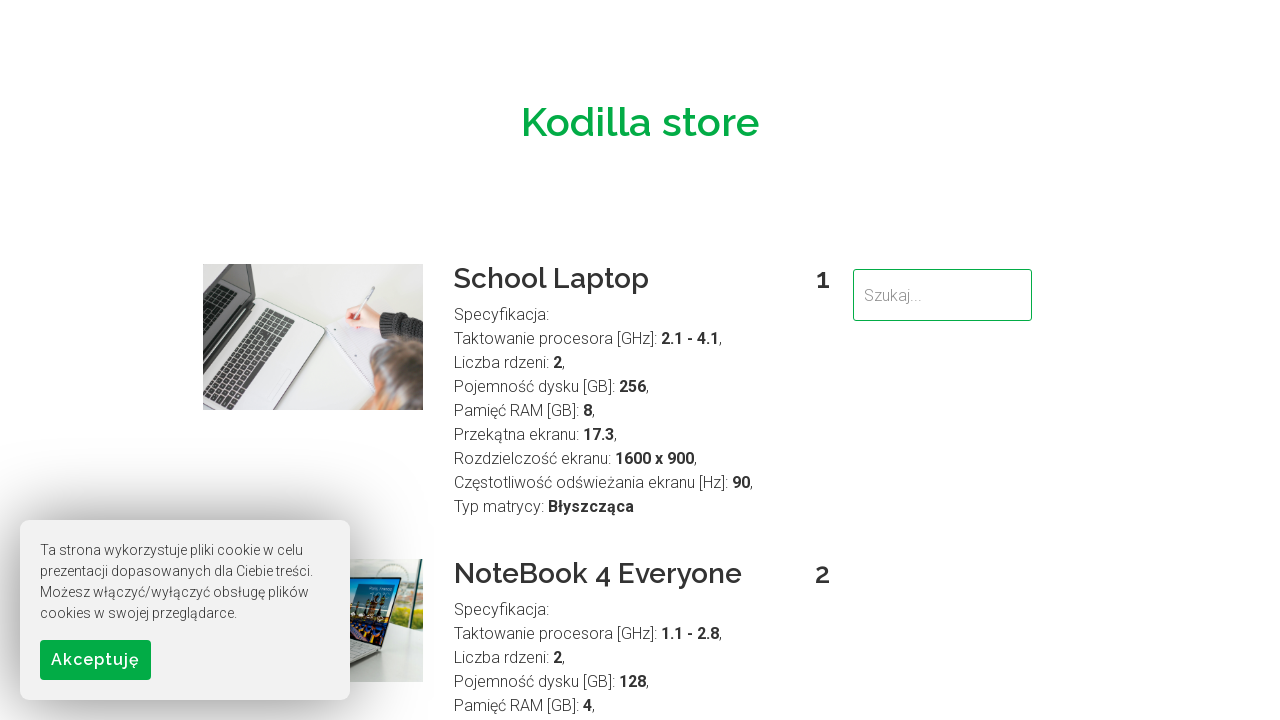

Filled search field with 'School' on input[name='search']
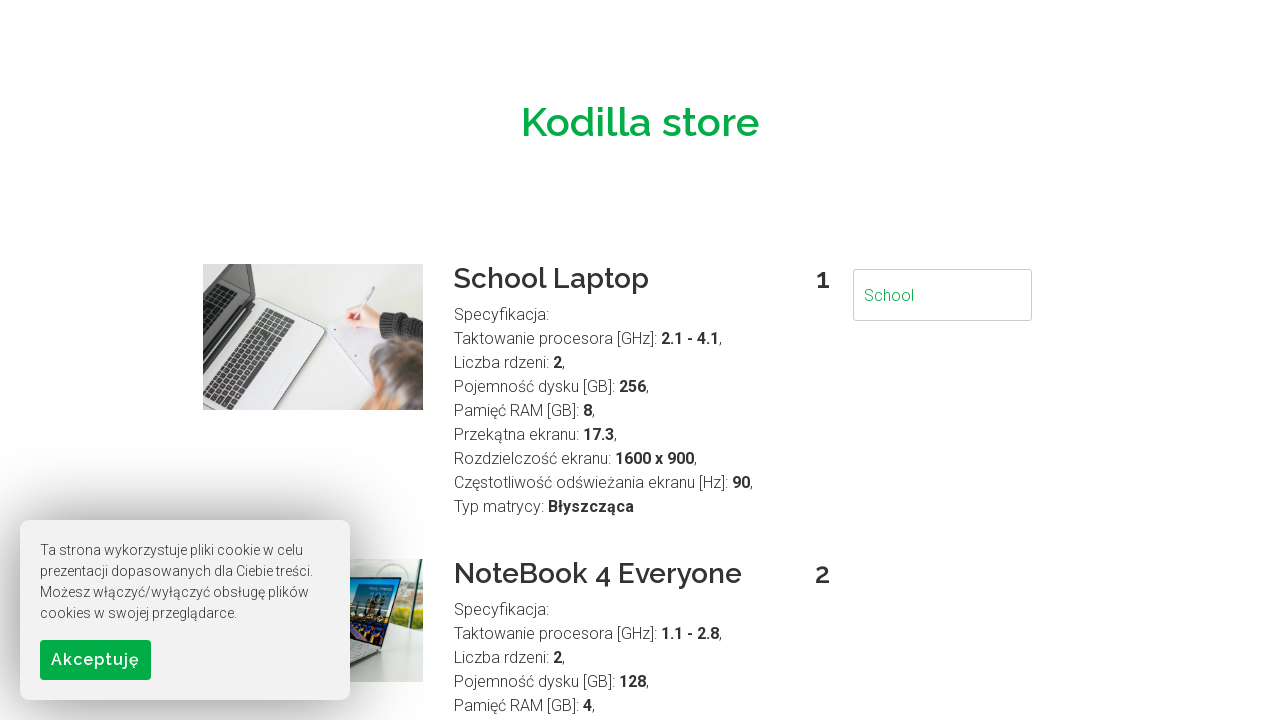

Pressed Enter to submit search form on input[name='search']
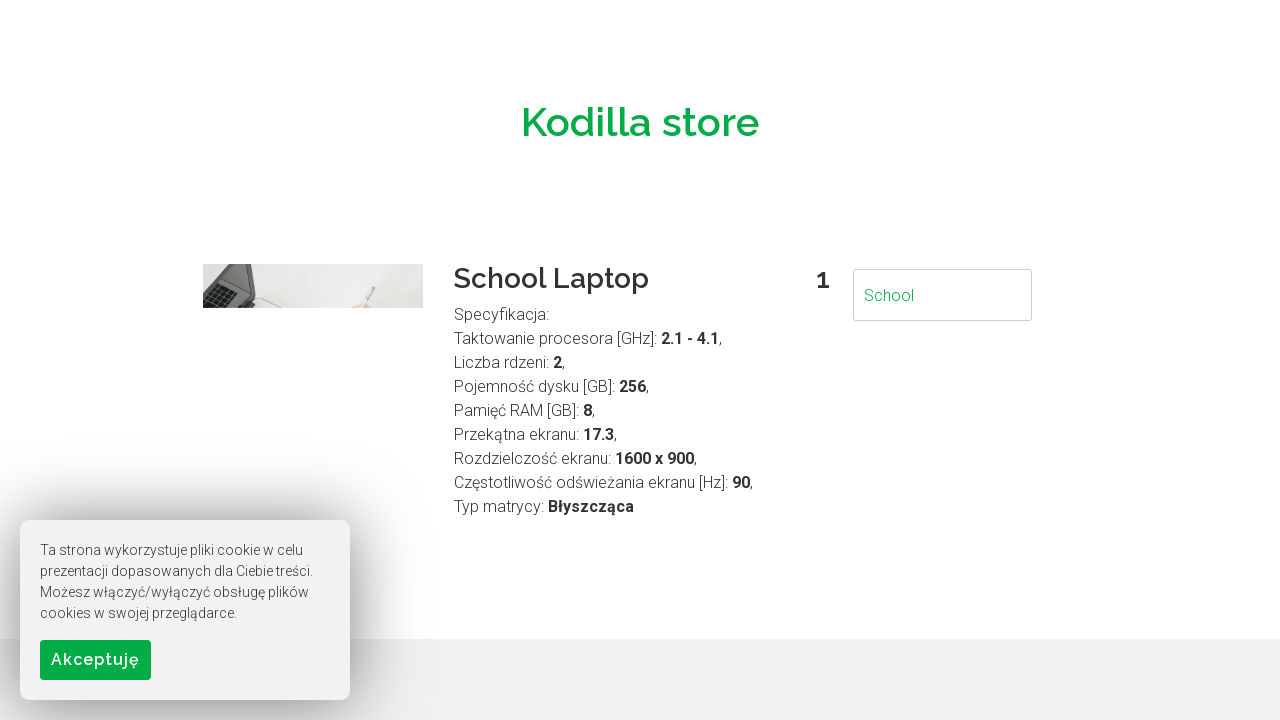

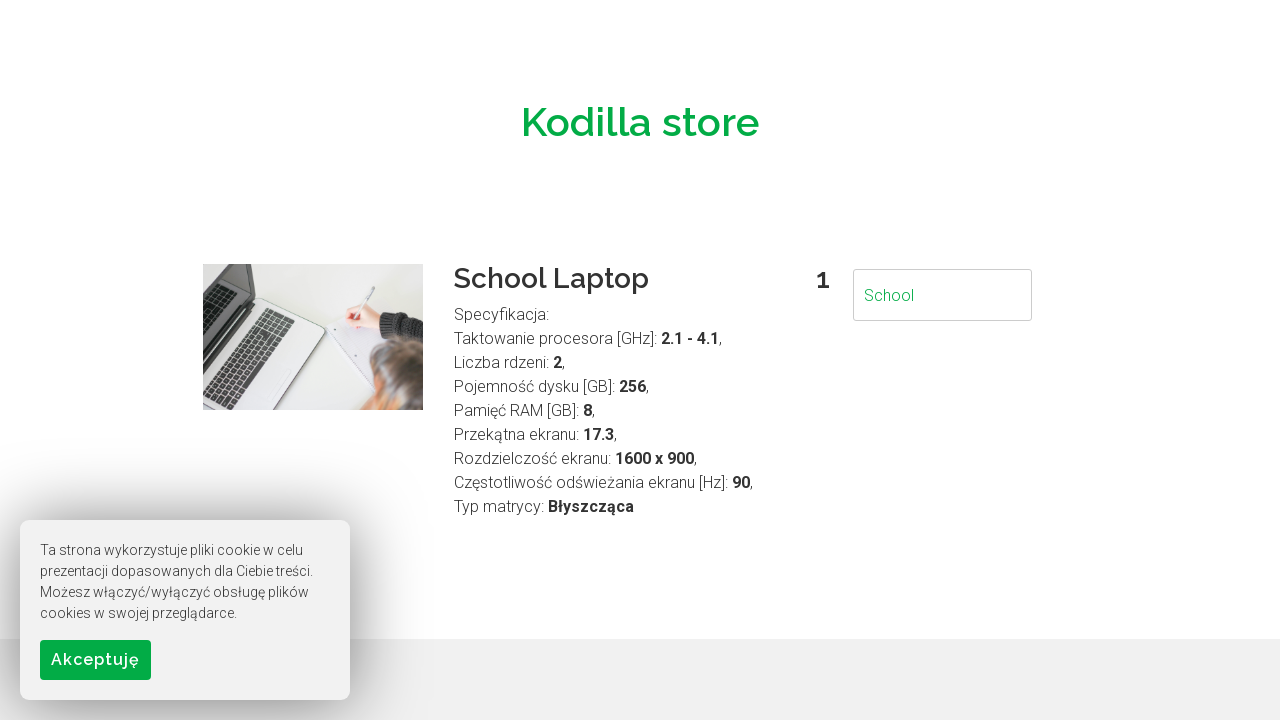